Tests checking and unchecking the mark all as complete toggle

Starting URL: https://demo.playwright.dev/todomvc

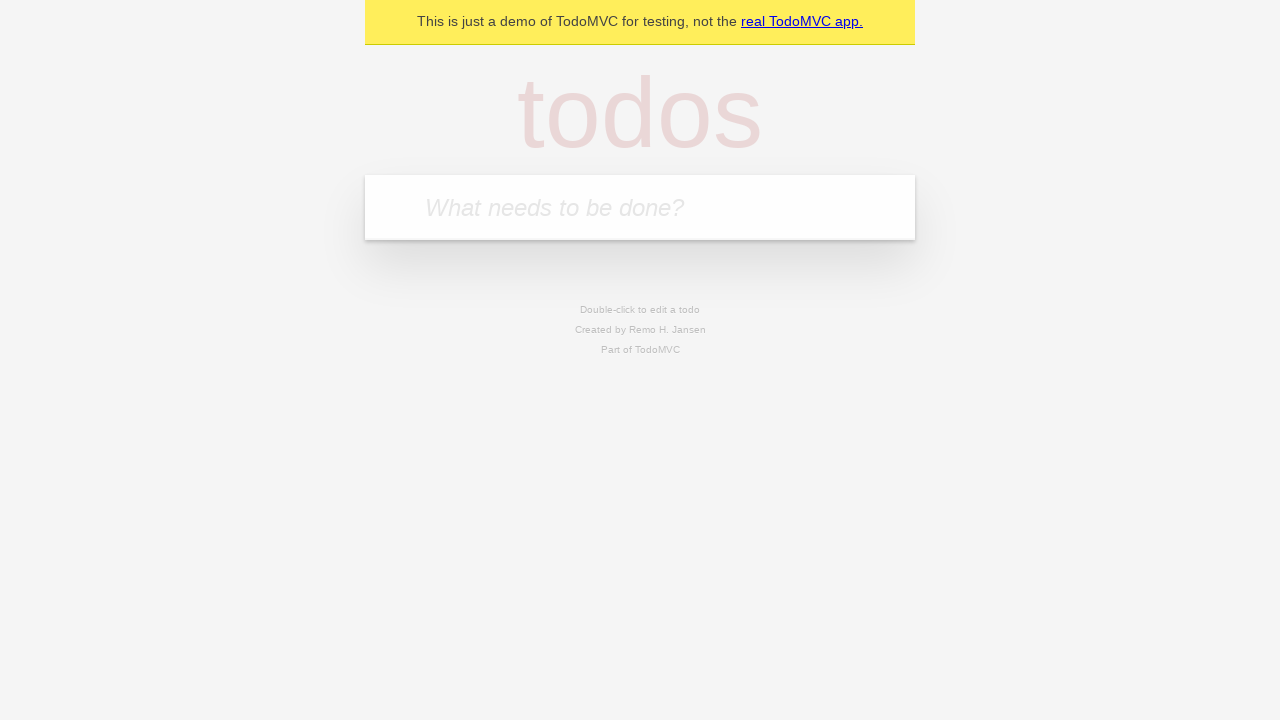

Filled todo input with 'buy some cheese' on internal:attr=[placeholder="What needs to be done?"i]
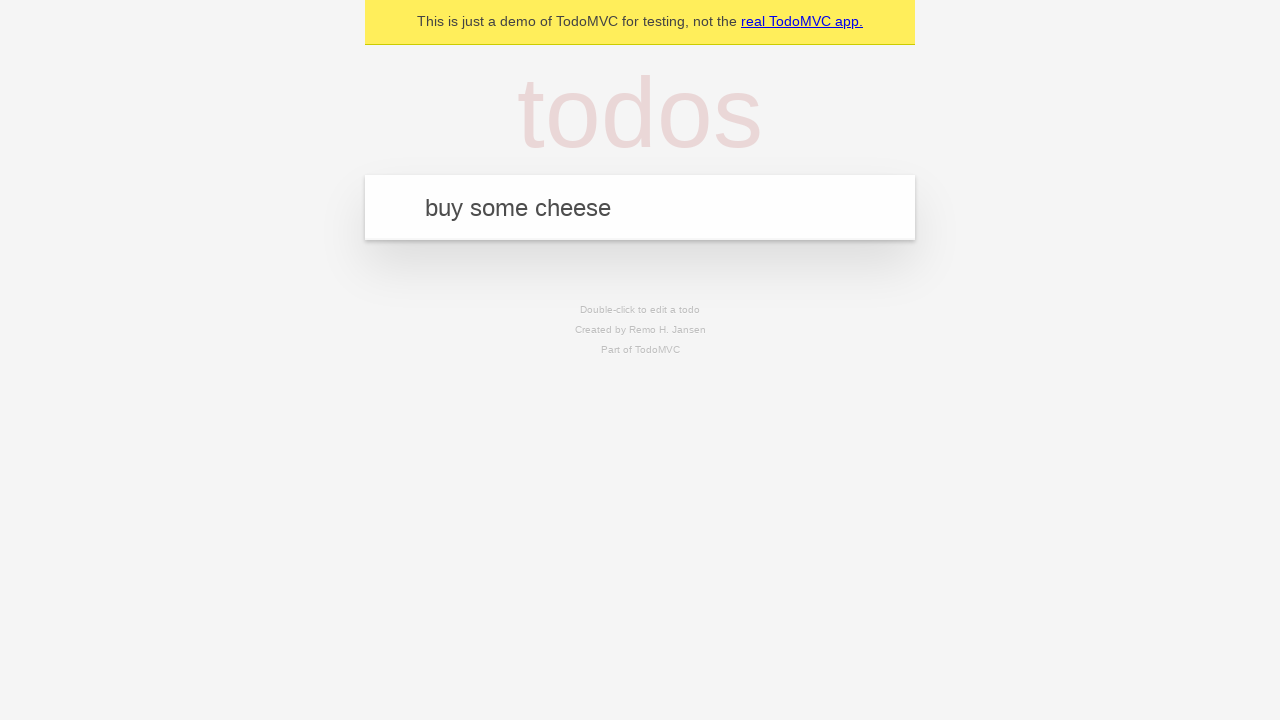

Pressed Enter to add first todo item on internal:attr=[placeholder="What needs to be done?"i]
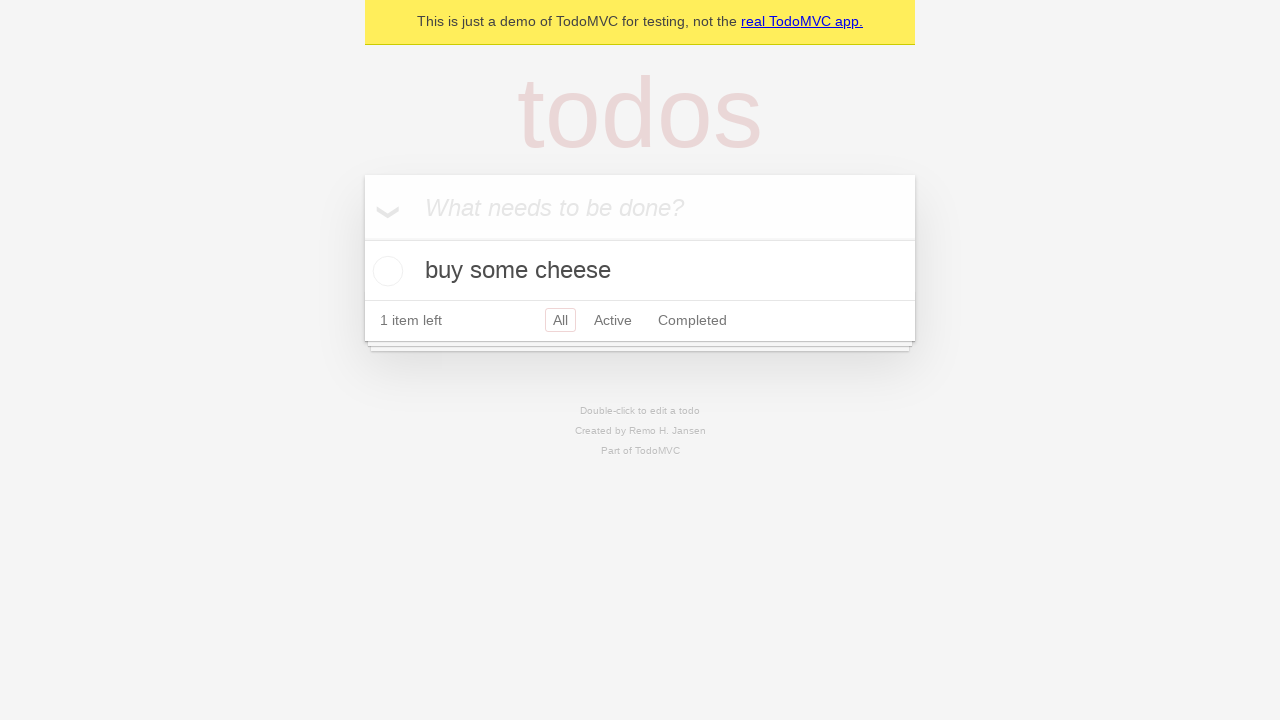

Filled todo input with 'feed the cat' on internal:attr=[placeholder="What needs to be done?"i]
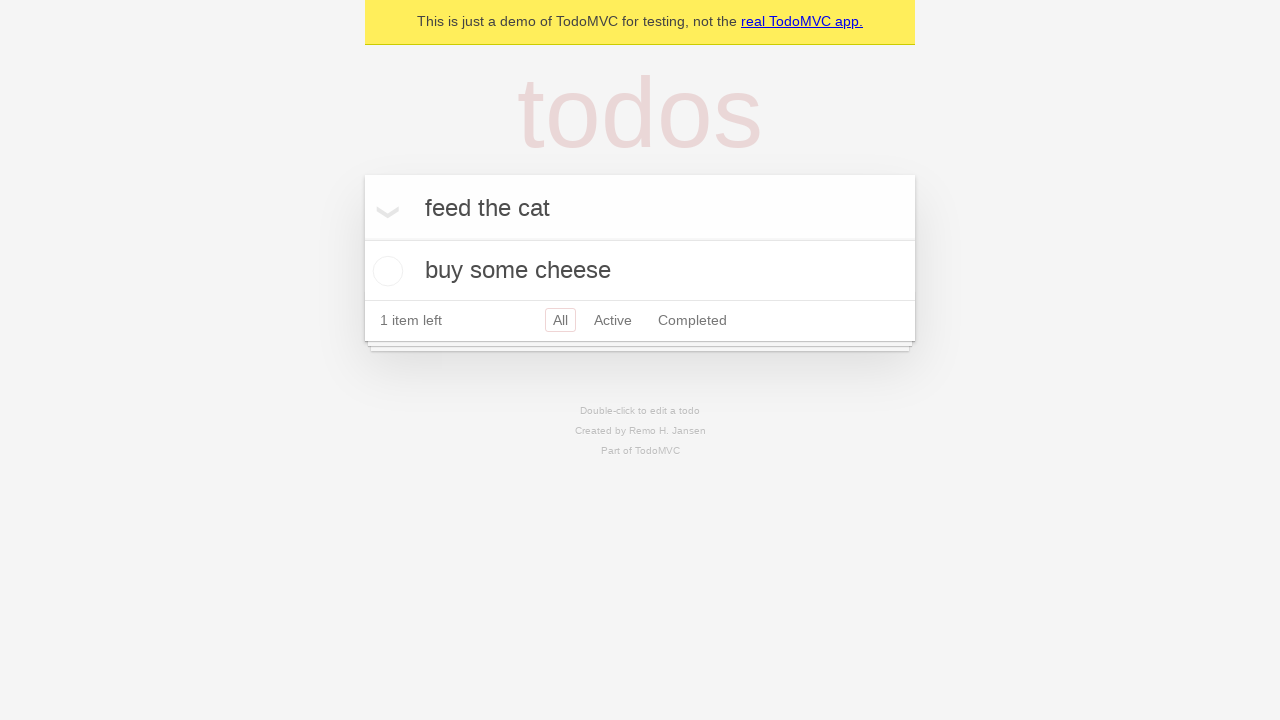

Pressed Enter to add second todo item on internal:attr=[placeholder="What needs to be done?"i]
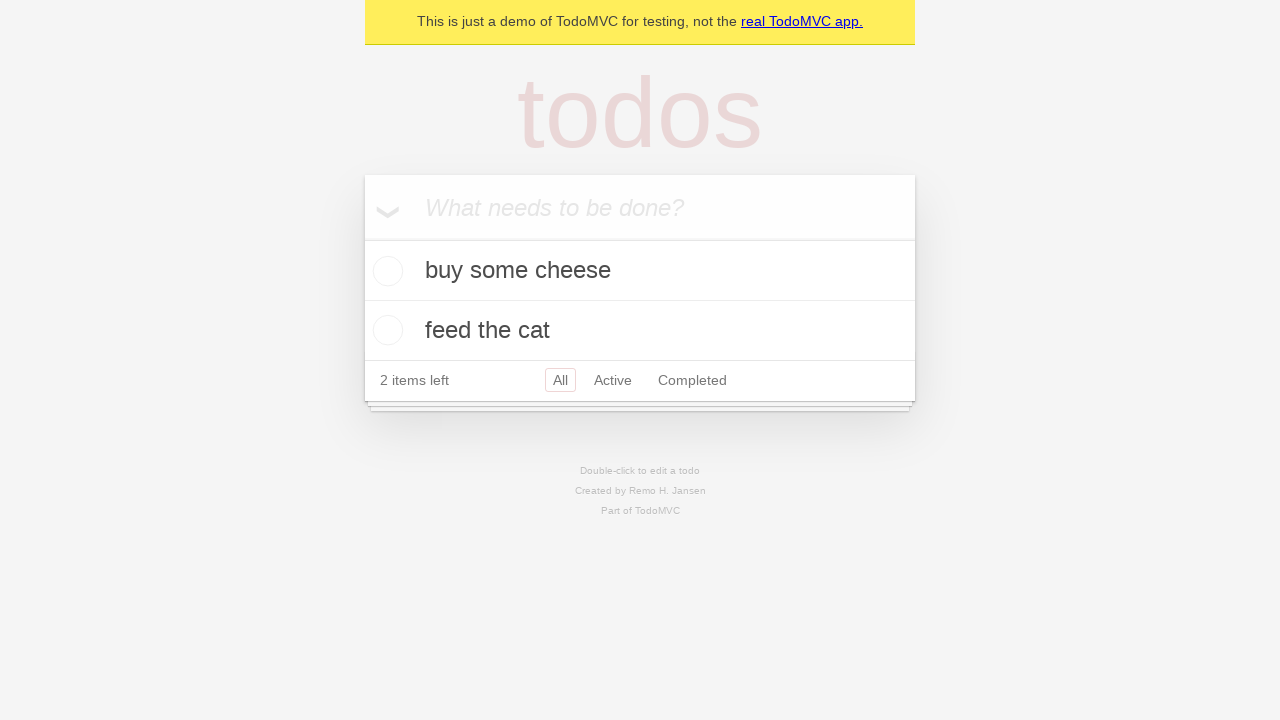

Filled todo input with 'book a doctors appointment' on internal:attr=[placeholder="What needs to be done?"i]
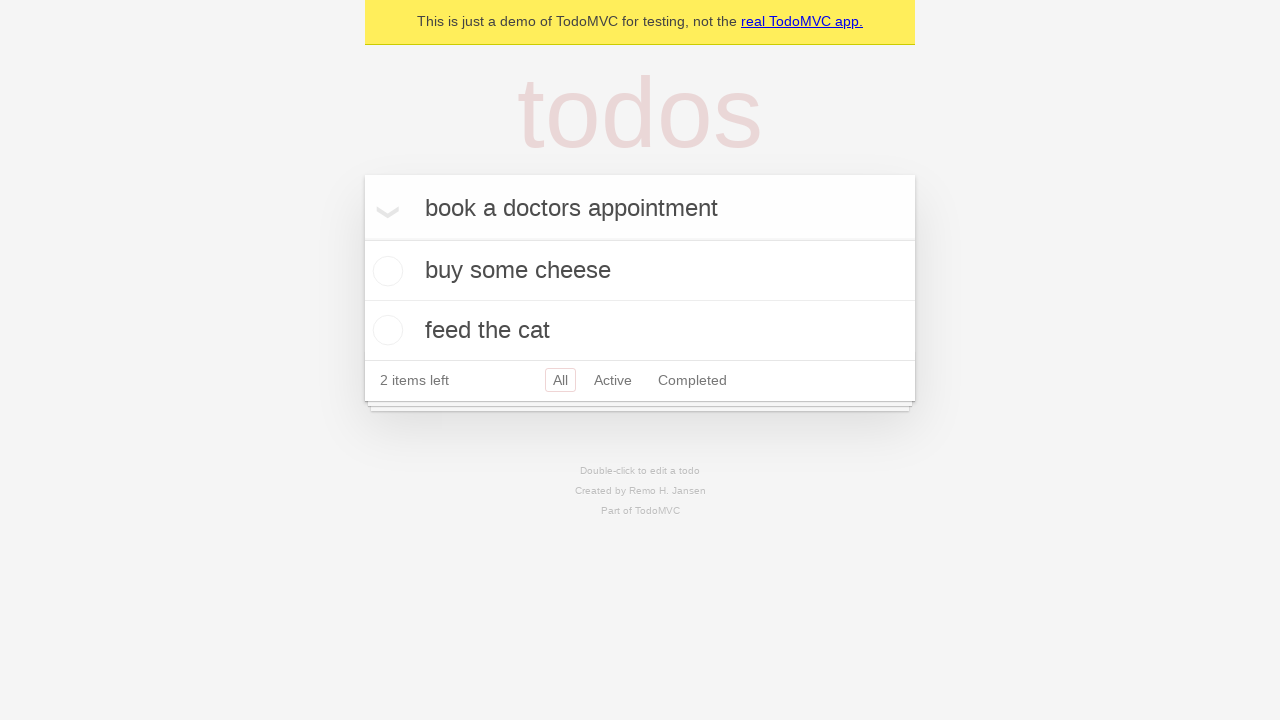

Pressed Enter to add third todo item on internal:attr=[placeholder="What needs to be done?"i]
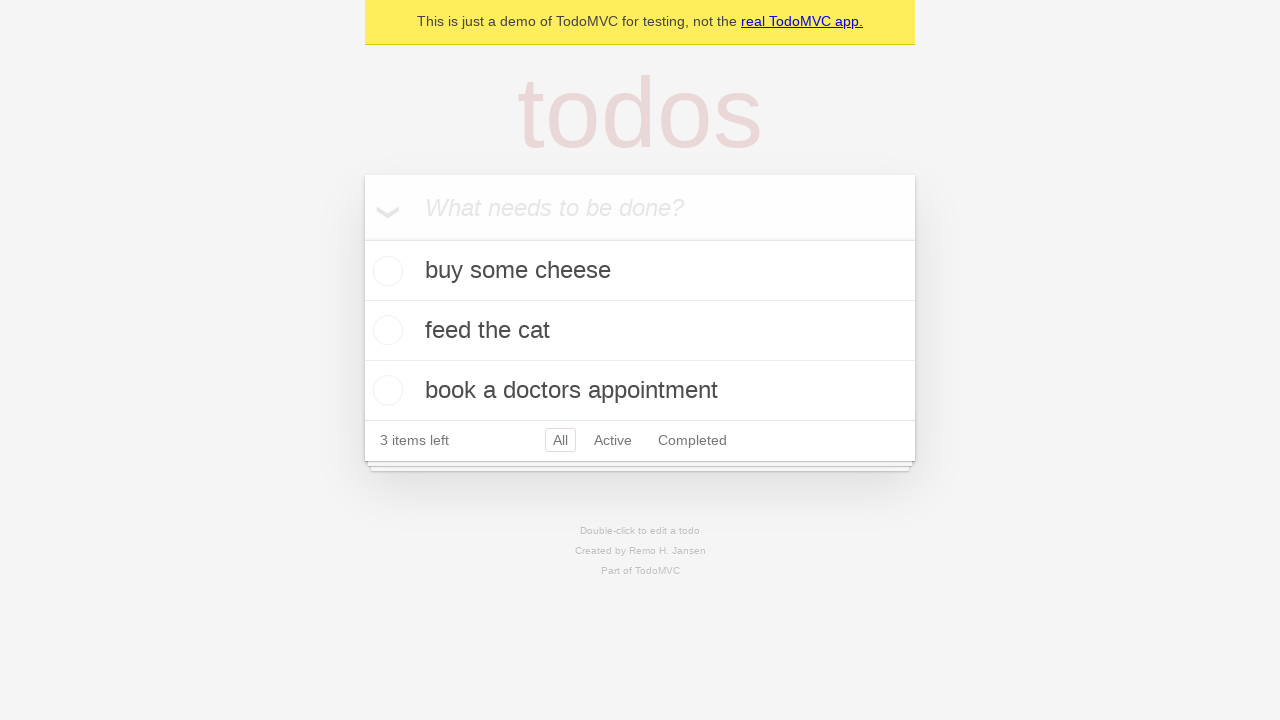

Checked 'Mark all as complete' toggle to mark all items as complete at (362, 238) on internal:label="Mark all as complete"i
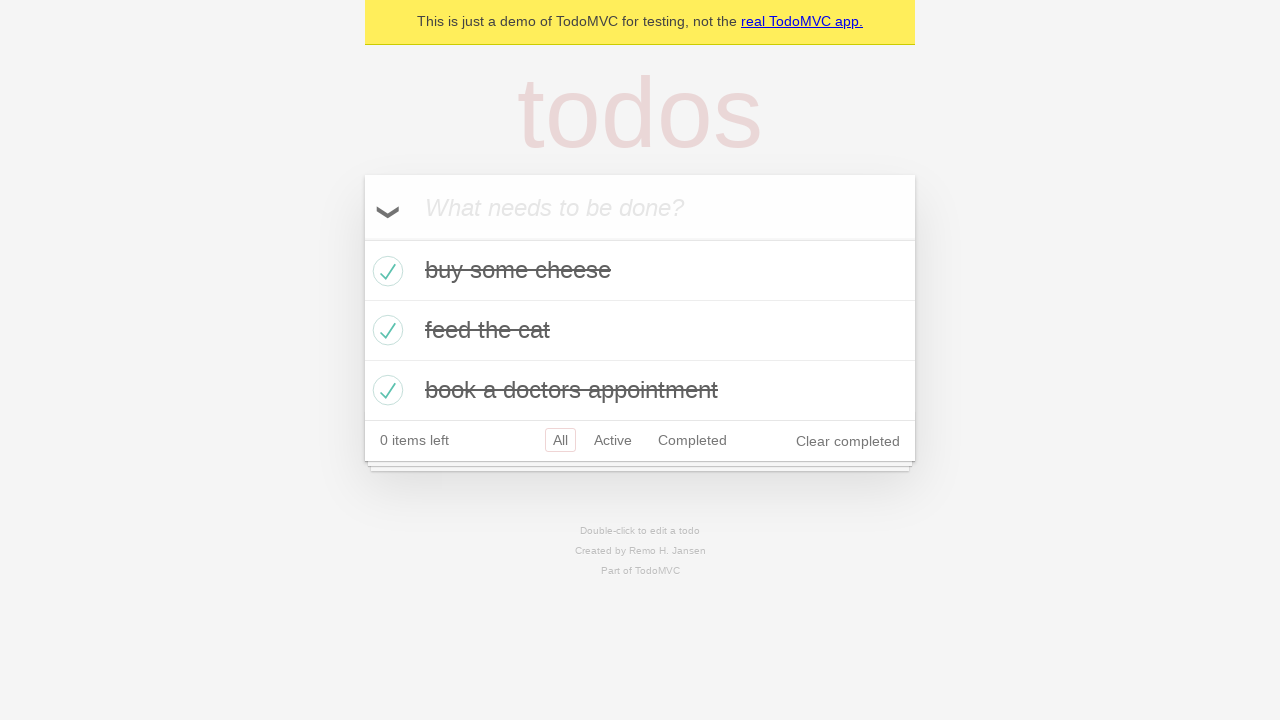

Unchecked 'Mark all as complete' toggle to clear all item completion state at (362, 238) on internal:label="Mark all as complete"i
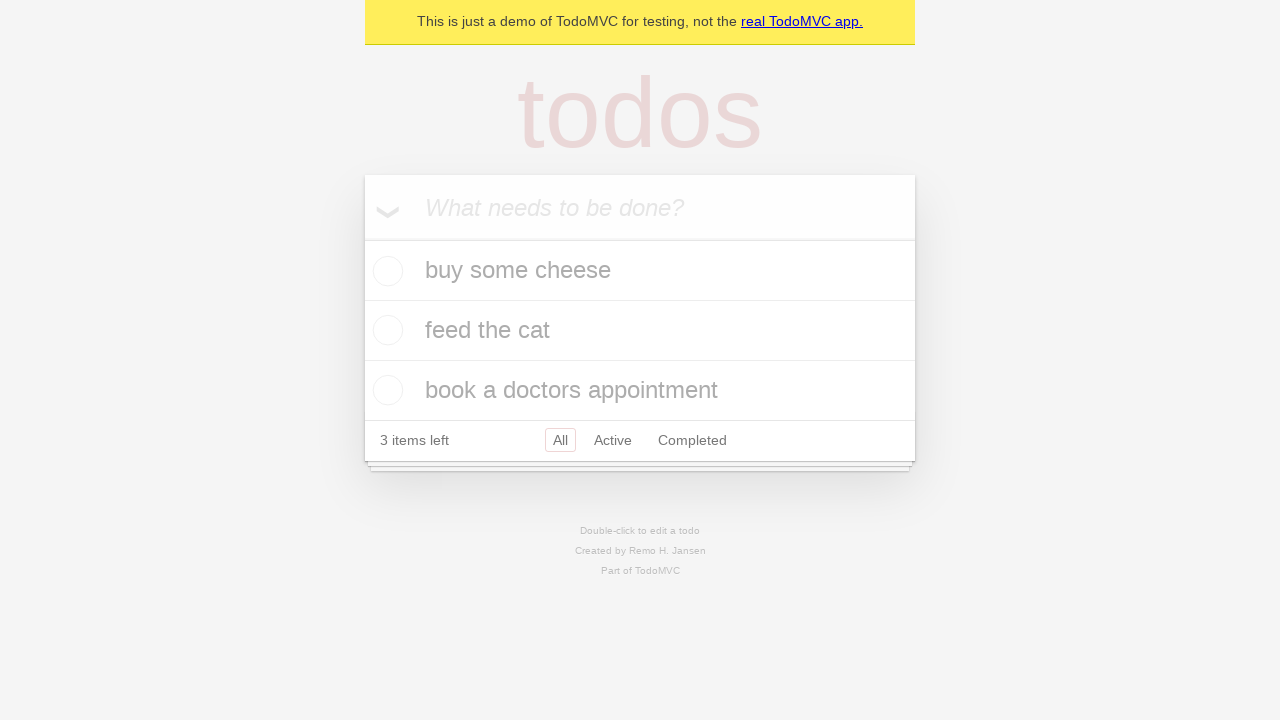

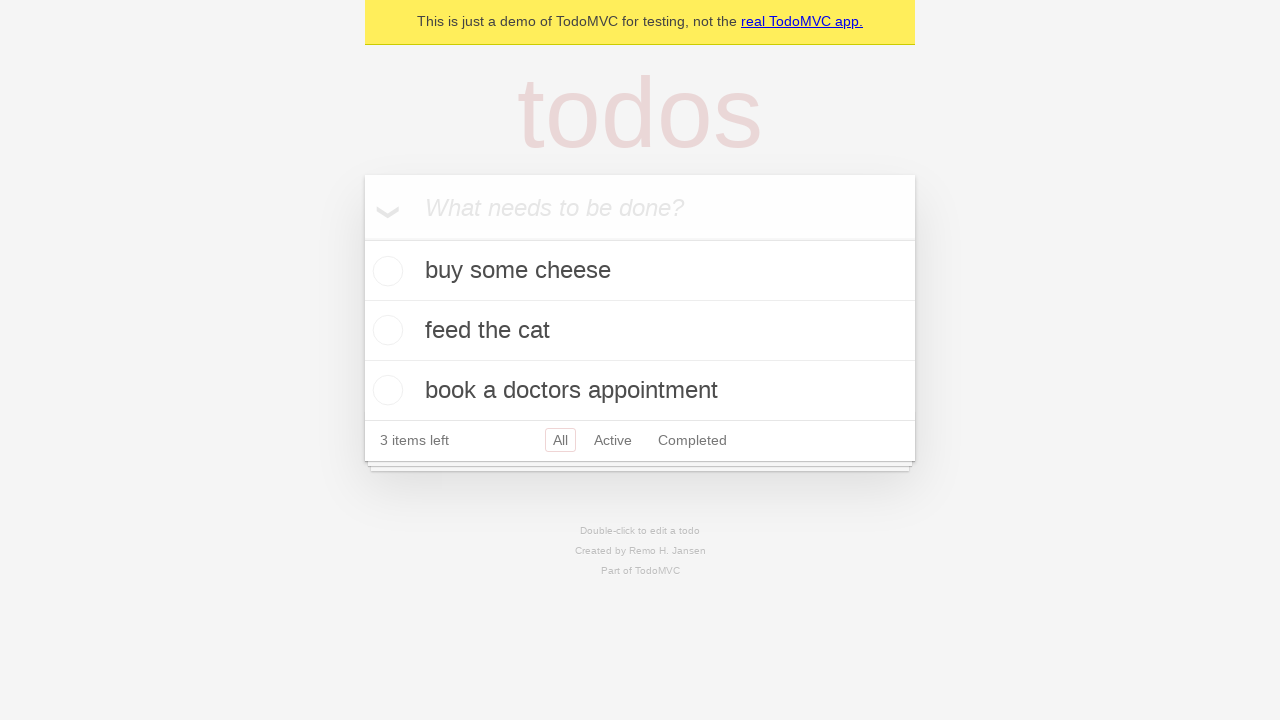